Tests user-agent detection by visiting a UA detection website, reading the detected user-agent, then overriding it with a custom Nintendo Switch user-agent string using CDP commands, and verifying the change is detected.

Starting URL: https://www.whatsmyua.info/

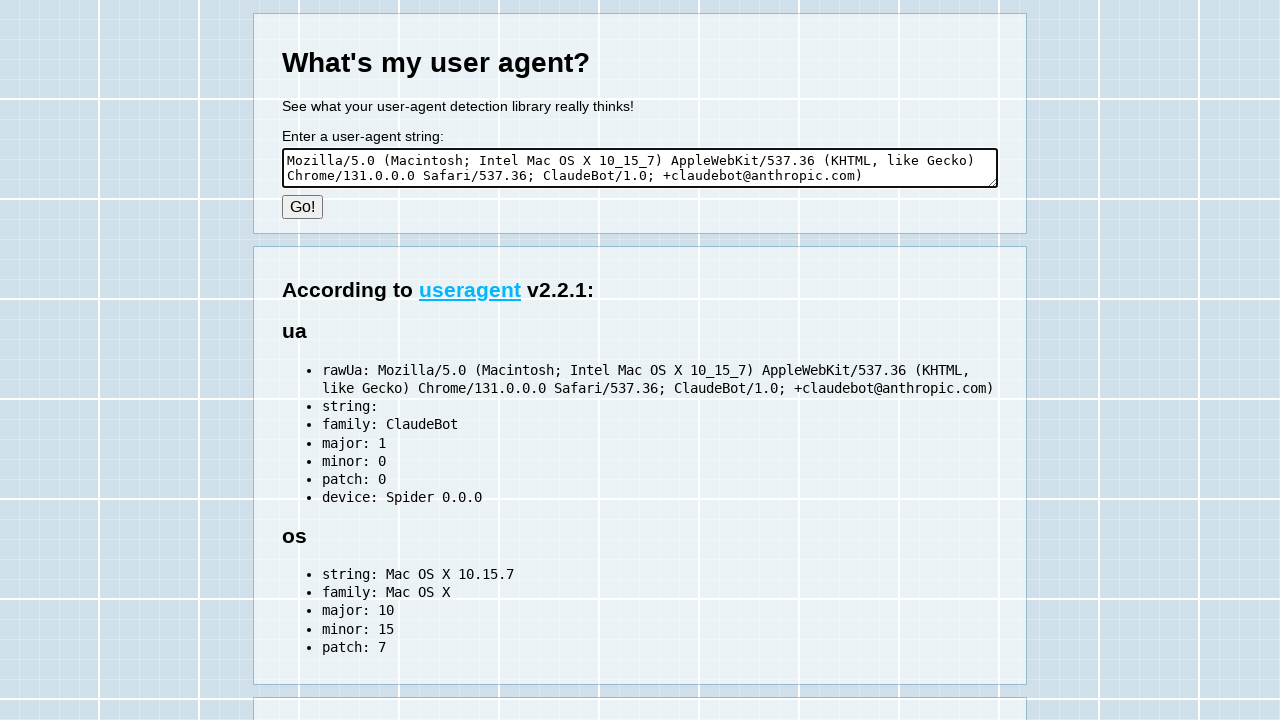

Waited for user-agent string element to load
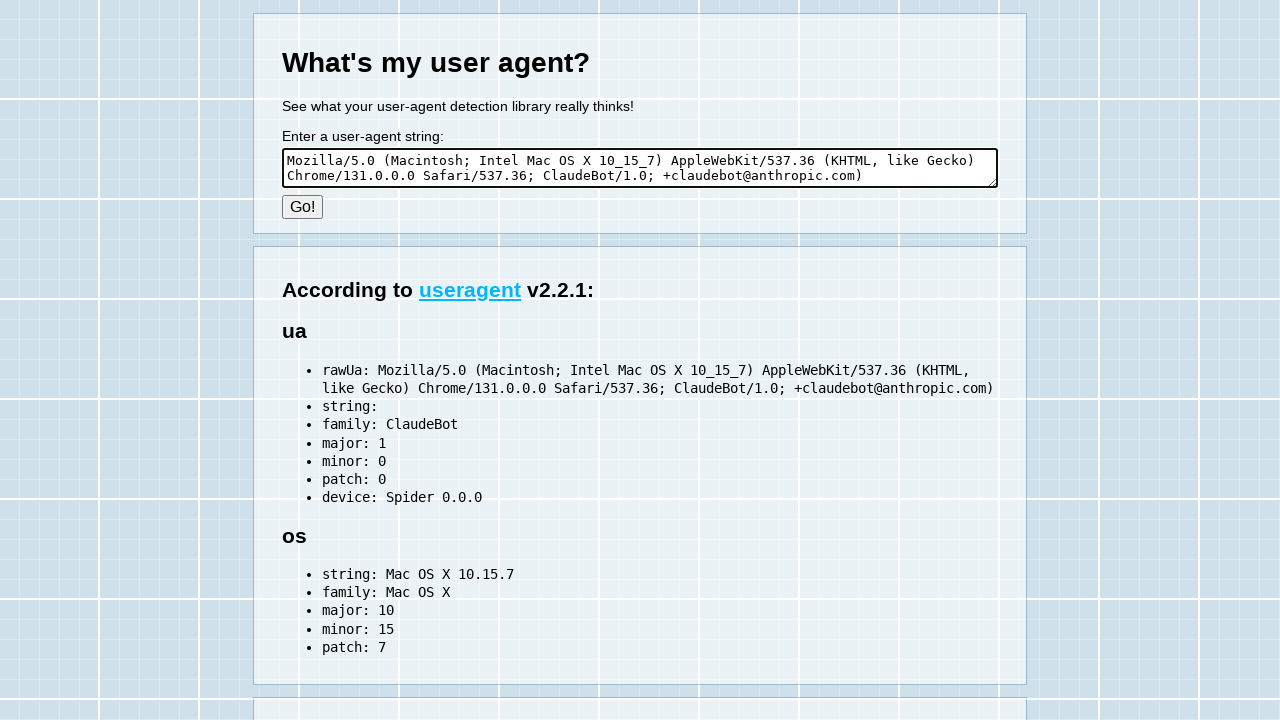

Retrieved original user-agent: 
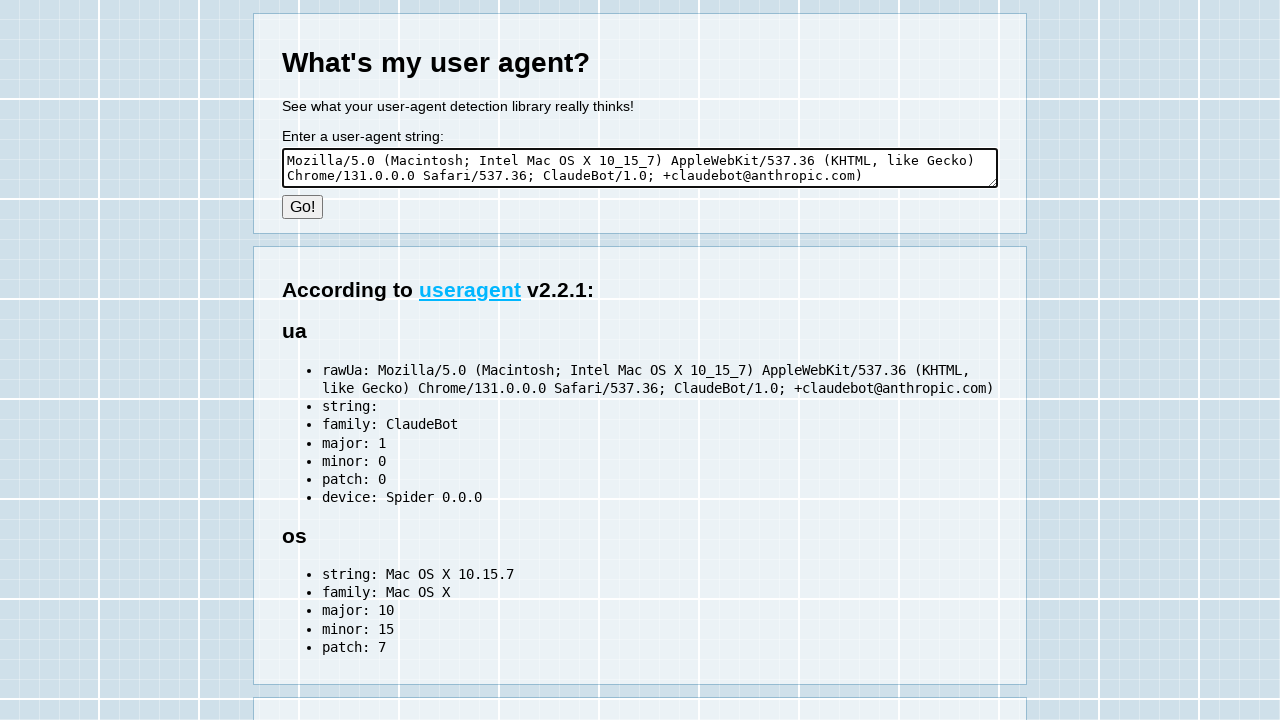

Created CDP session for network override
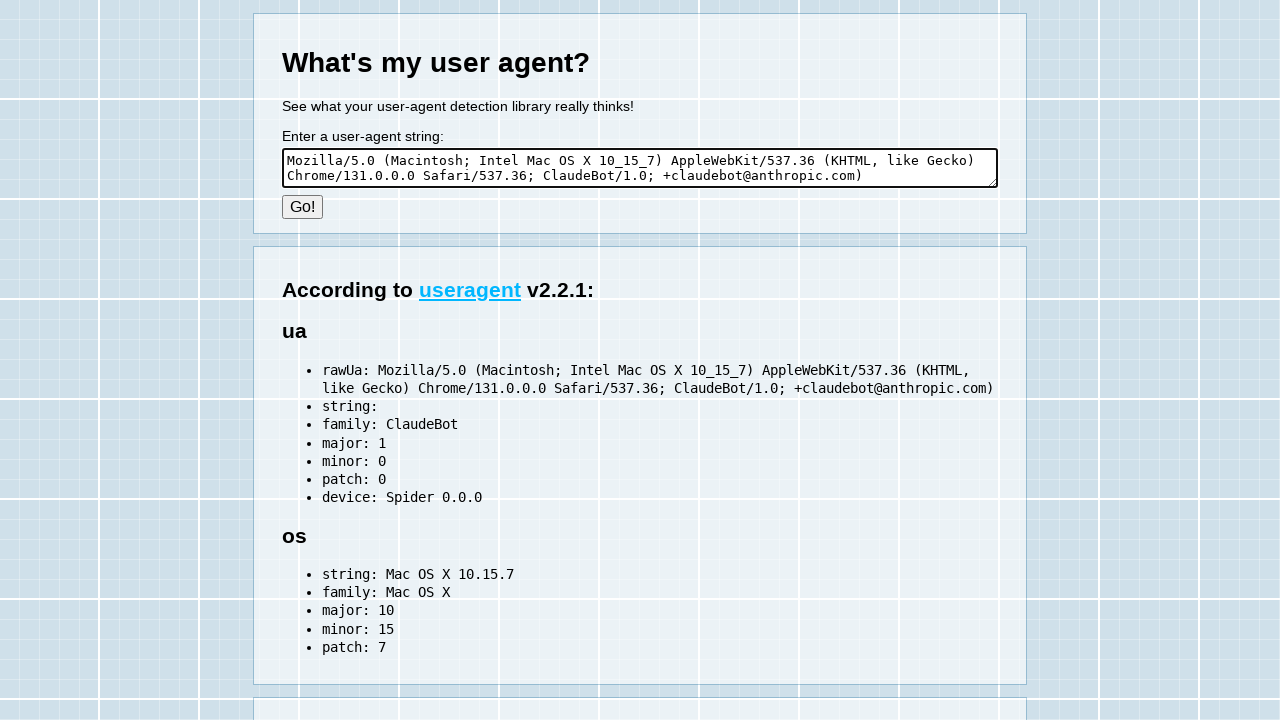

Set user-agent override to Nintendo Switch via CDP
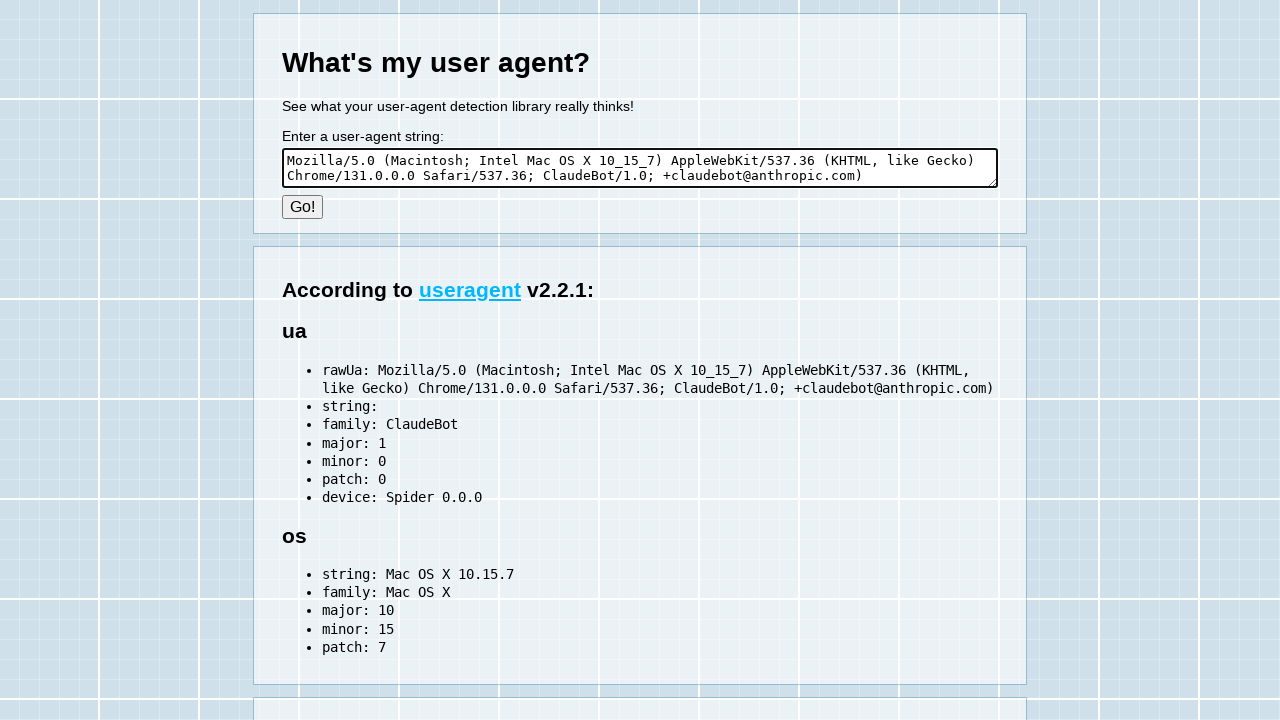

Navigated to whatsmyua.info to detect overridden user-agent
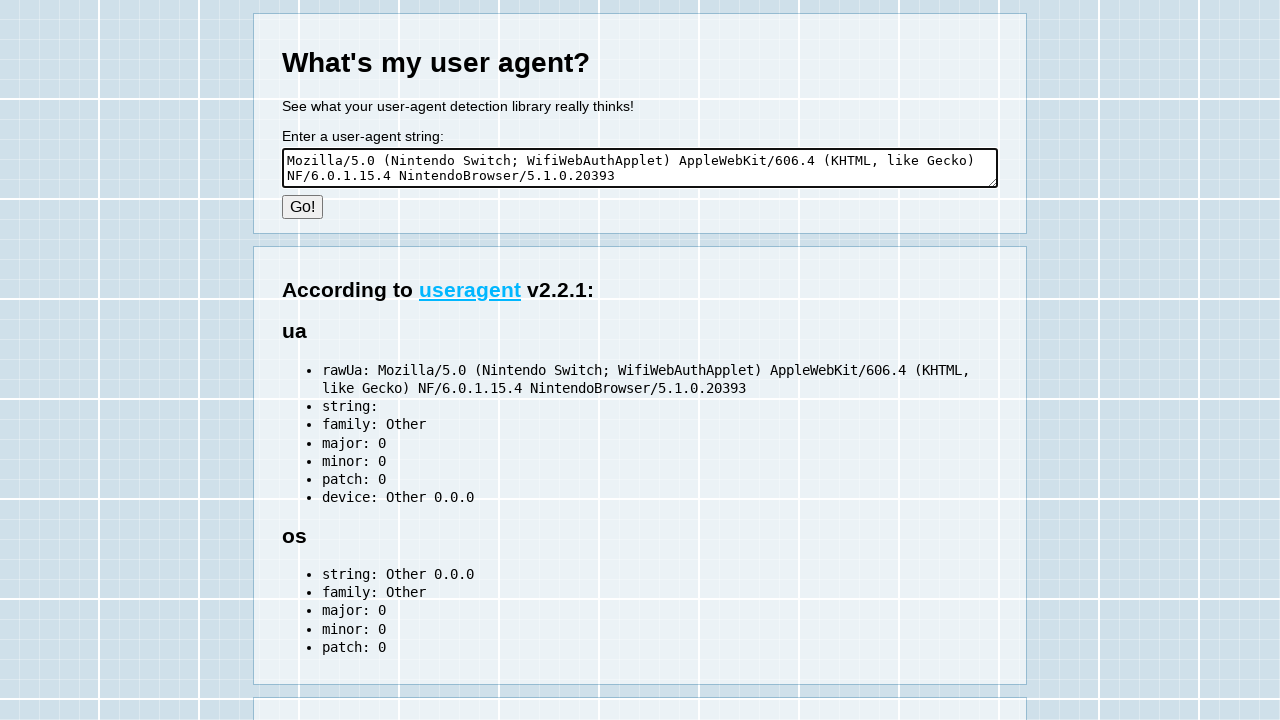

Waited for user-agent string element to load after override
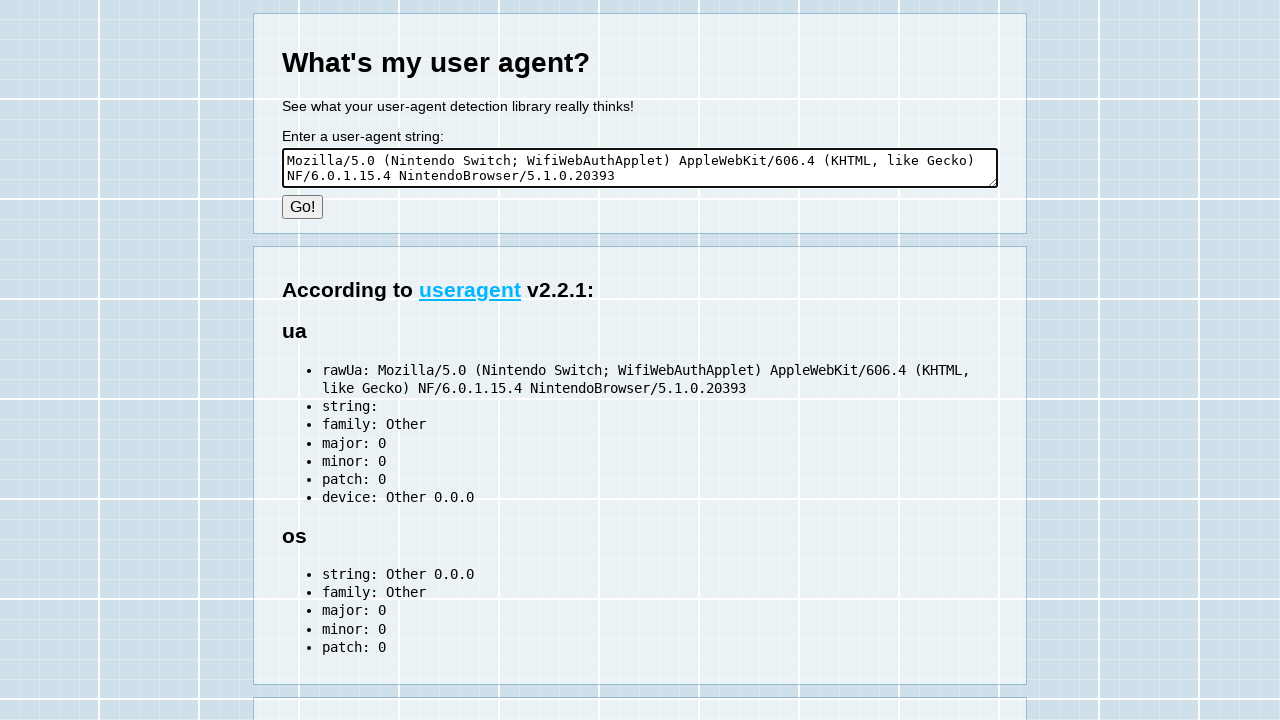

Retrieved overridden user-agent: 
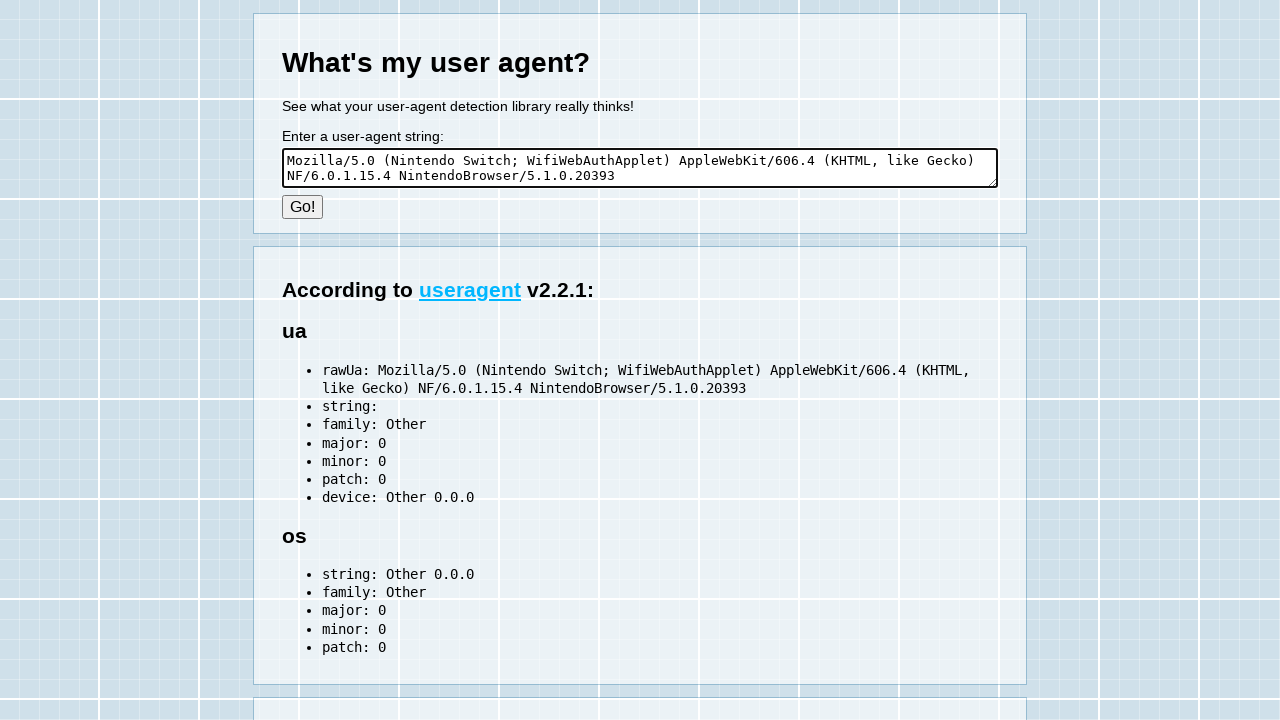

Reset user-agent back to original via CDP
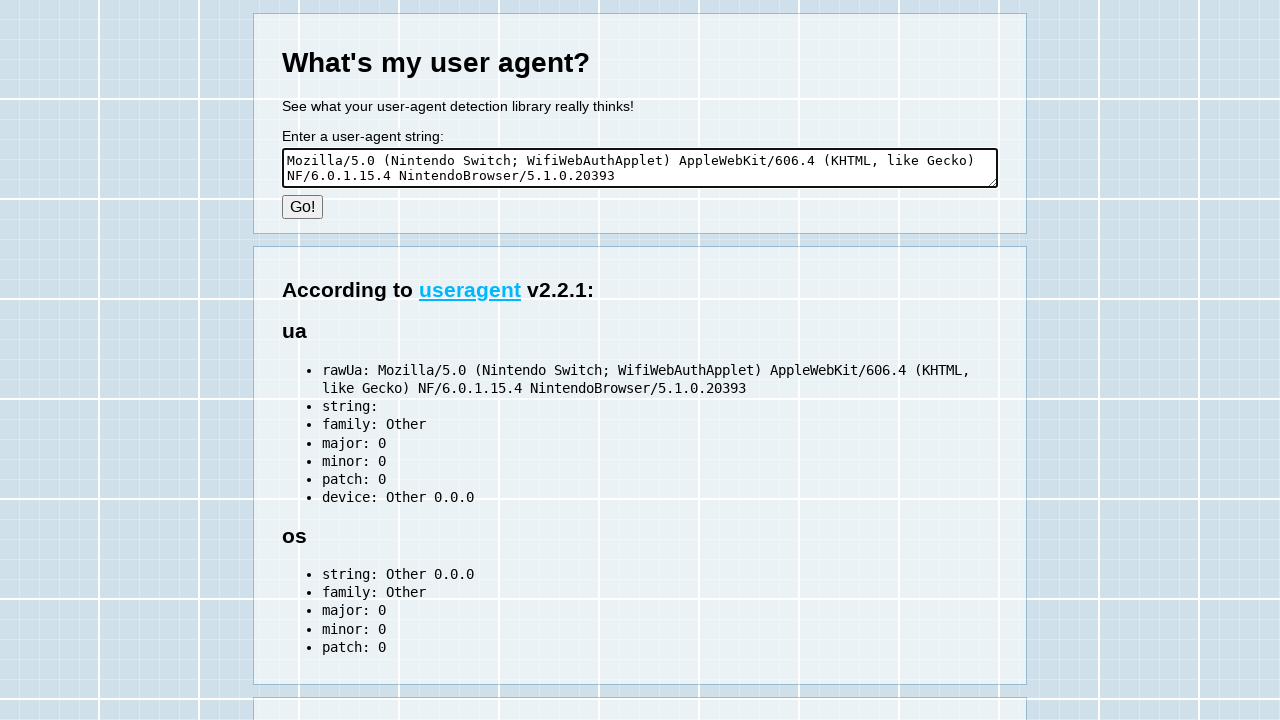

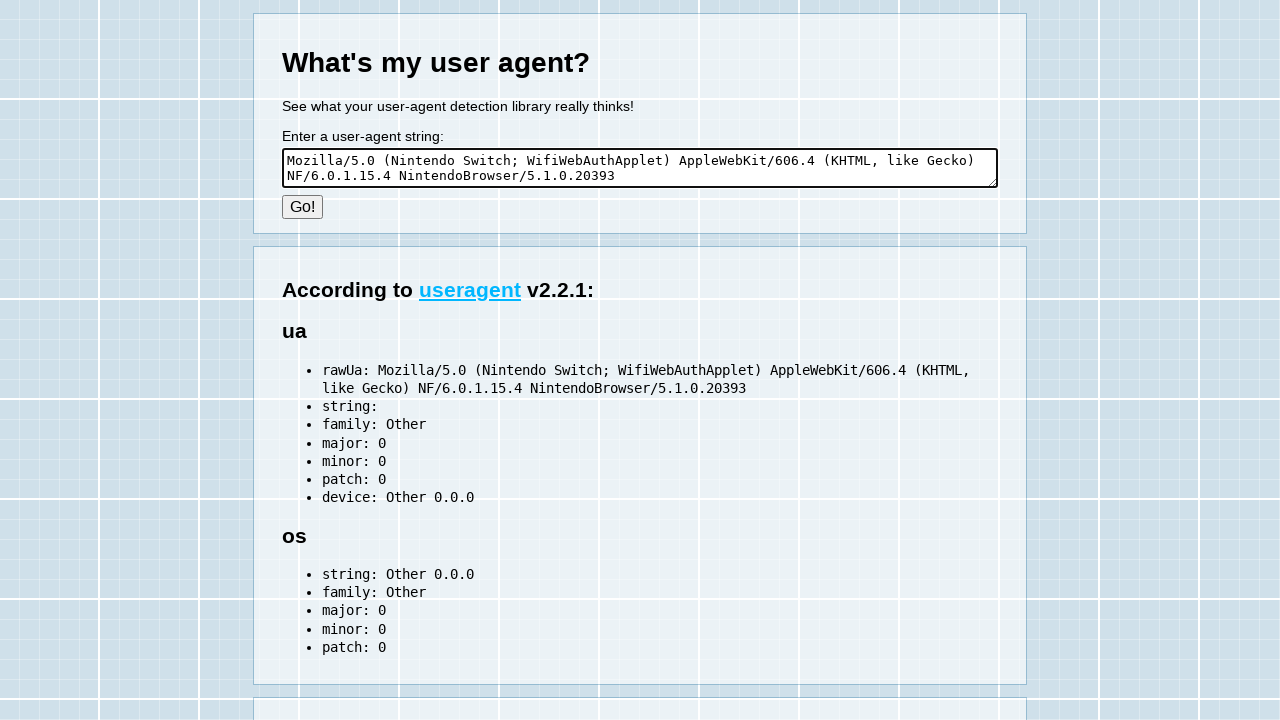